Tests dropdown handling by navigating to a Select Menu page, scrolling to a dropdown element, and selecting options by index and text value.

Starting URL: https://www.tutorialspoint.com/selenium/practice/selenium_automation_practice.php

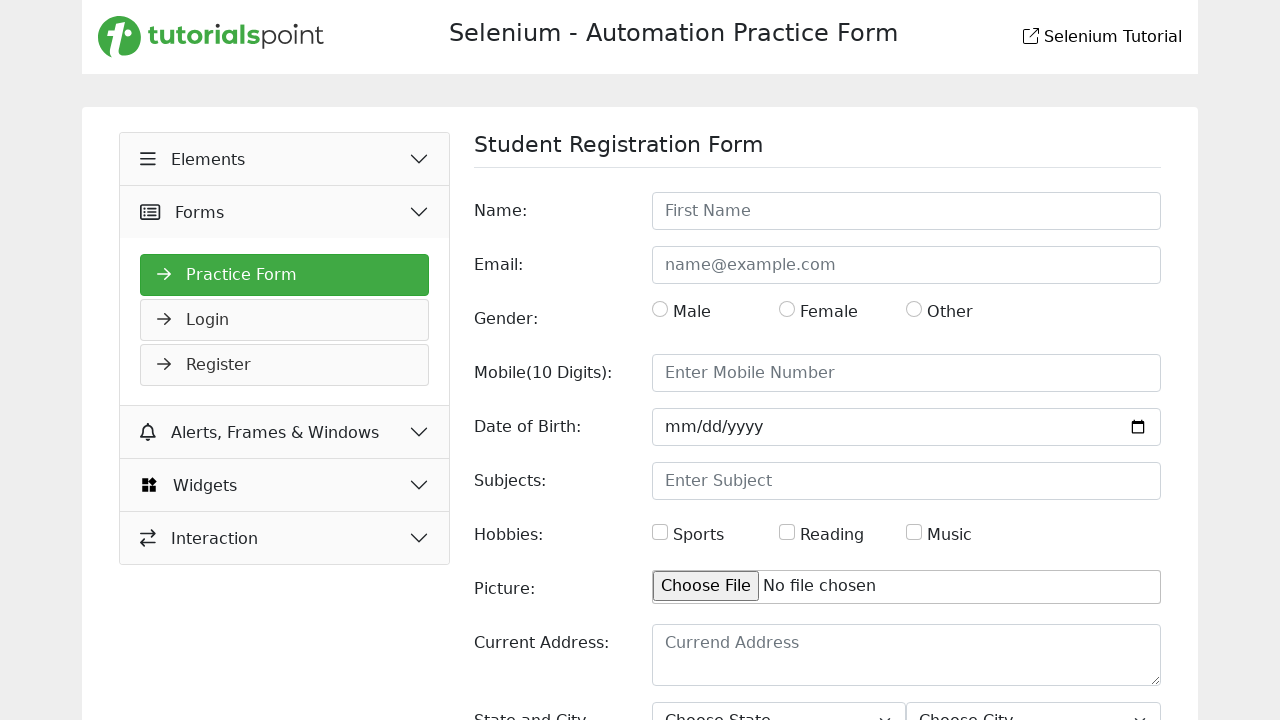

Clicked Widgets button to expand menu at (285, 485) on xpath=//button[text()=' Widgets']
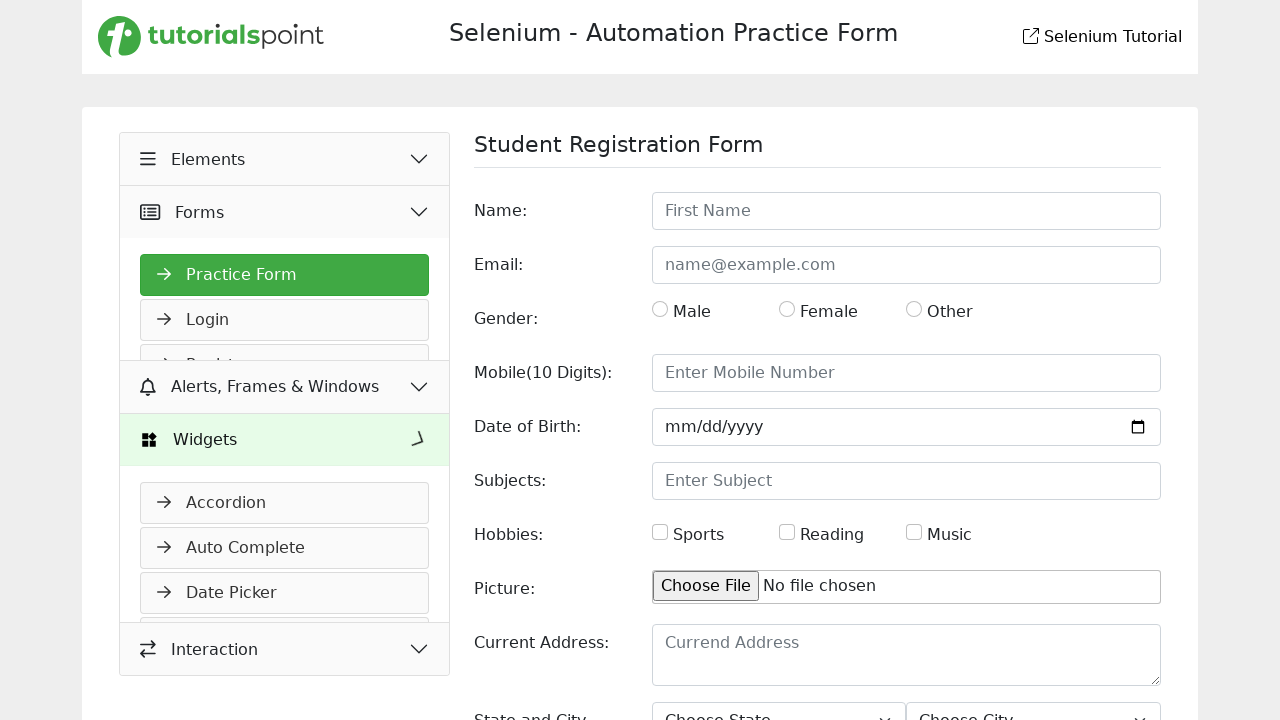

Waited for menu to expand
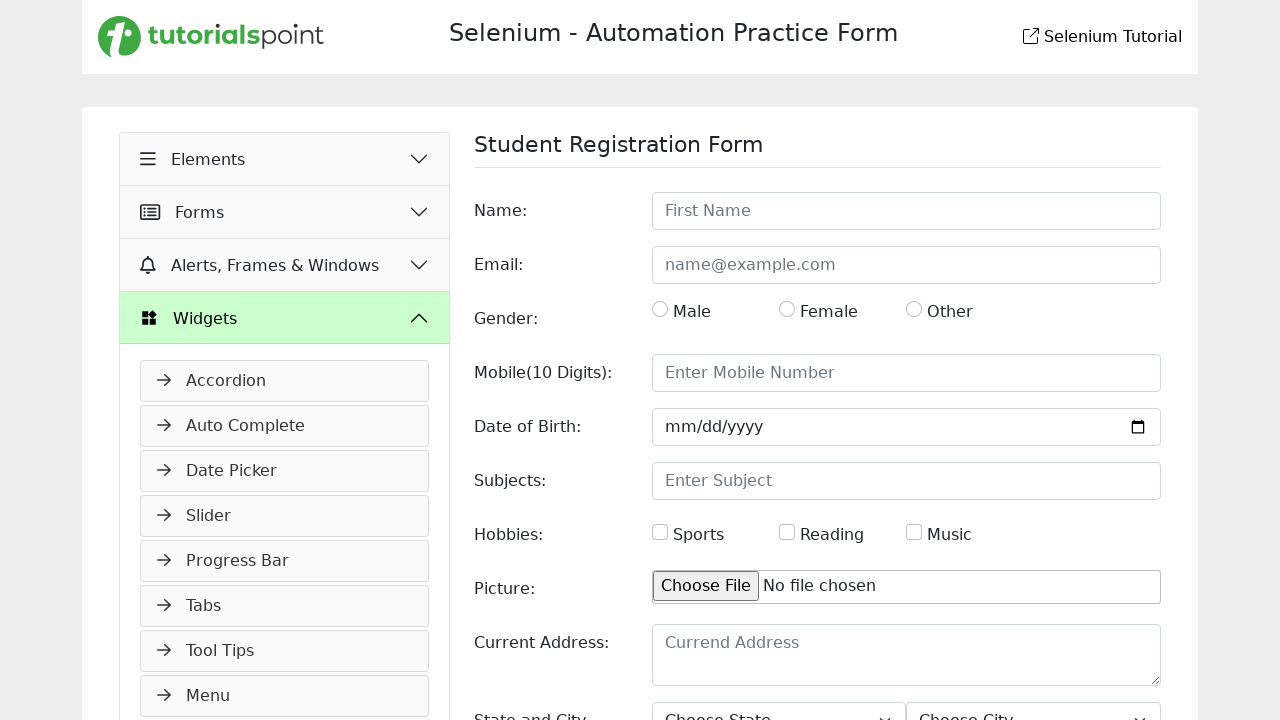

Located Select Menu link
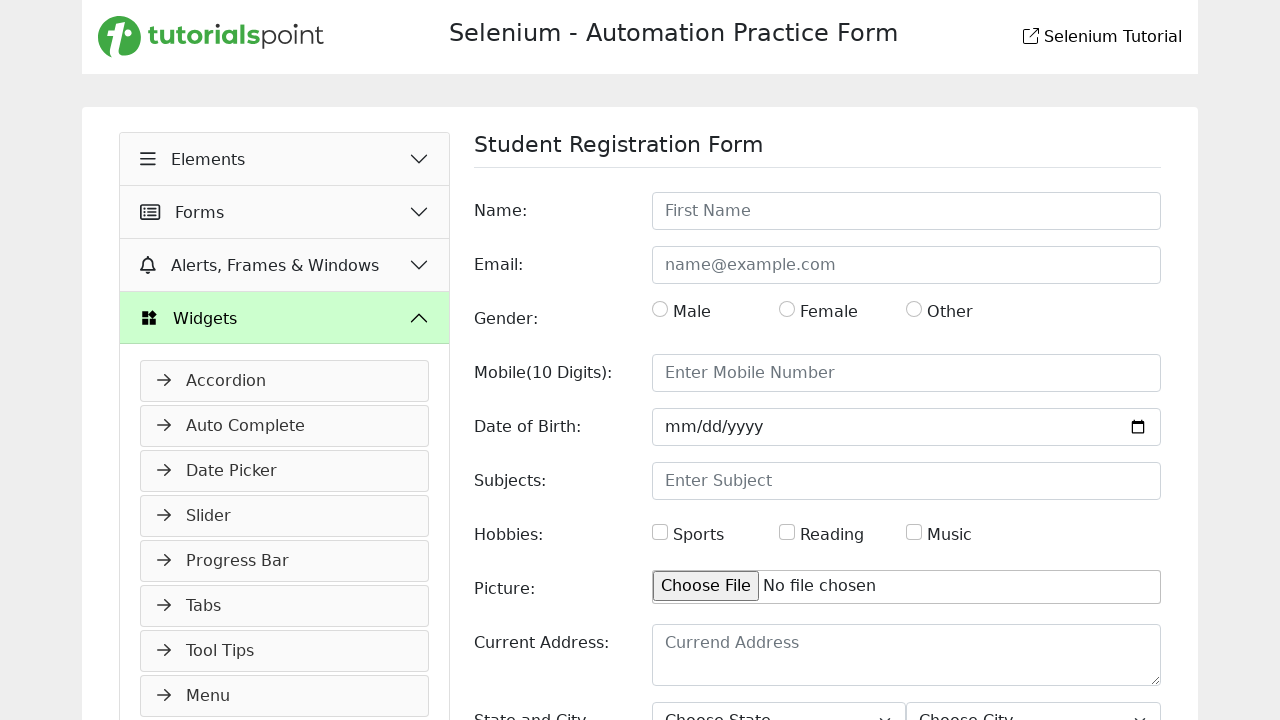

Scrolled Select Menu link into view
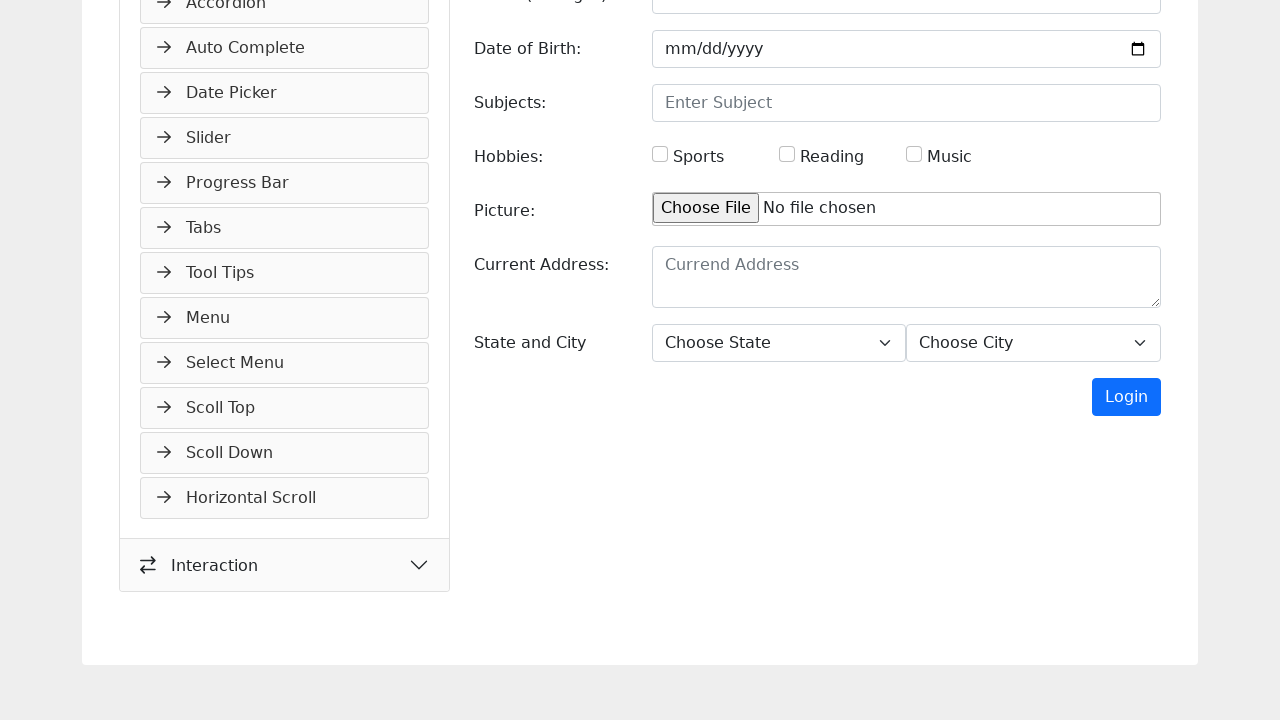

Clicked Select Menu link at (285, 363) on xpath=//a[text()=' Select Menu']
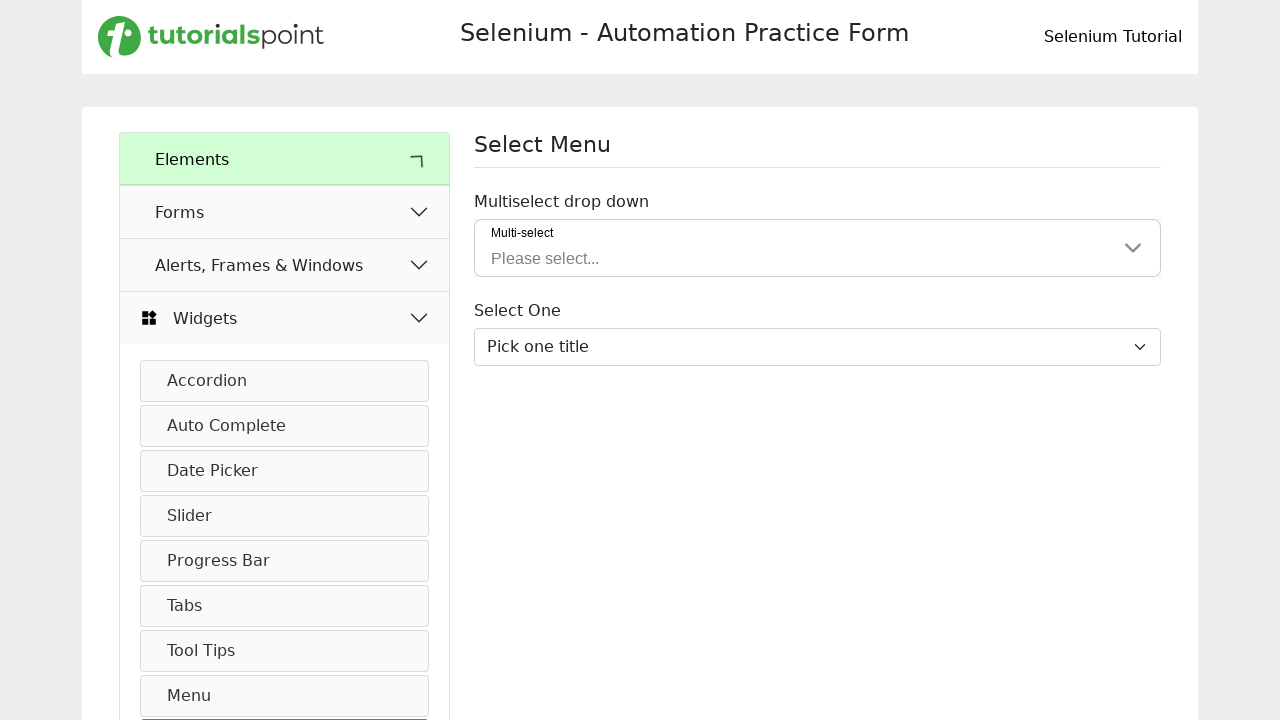

Waited for Select Menu page to load
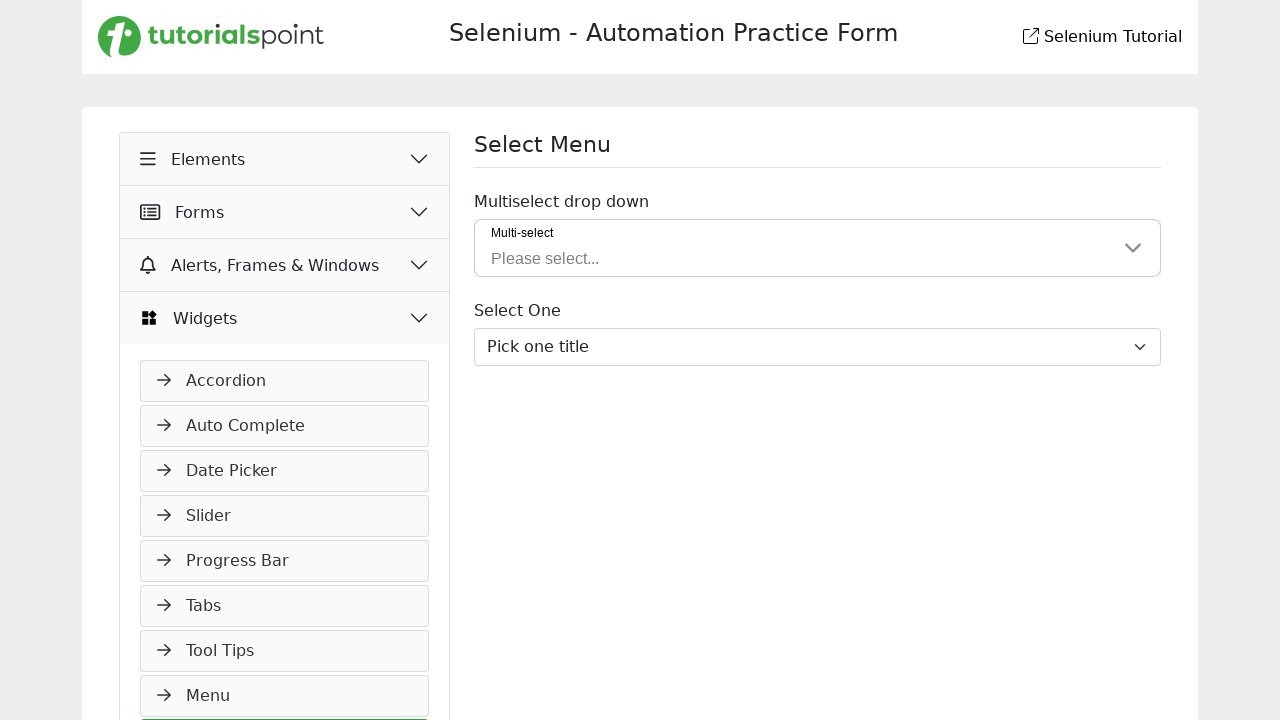

Located dropdown element with id 'inputGroupSelect03'
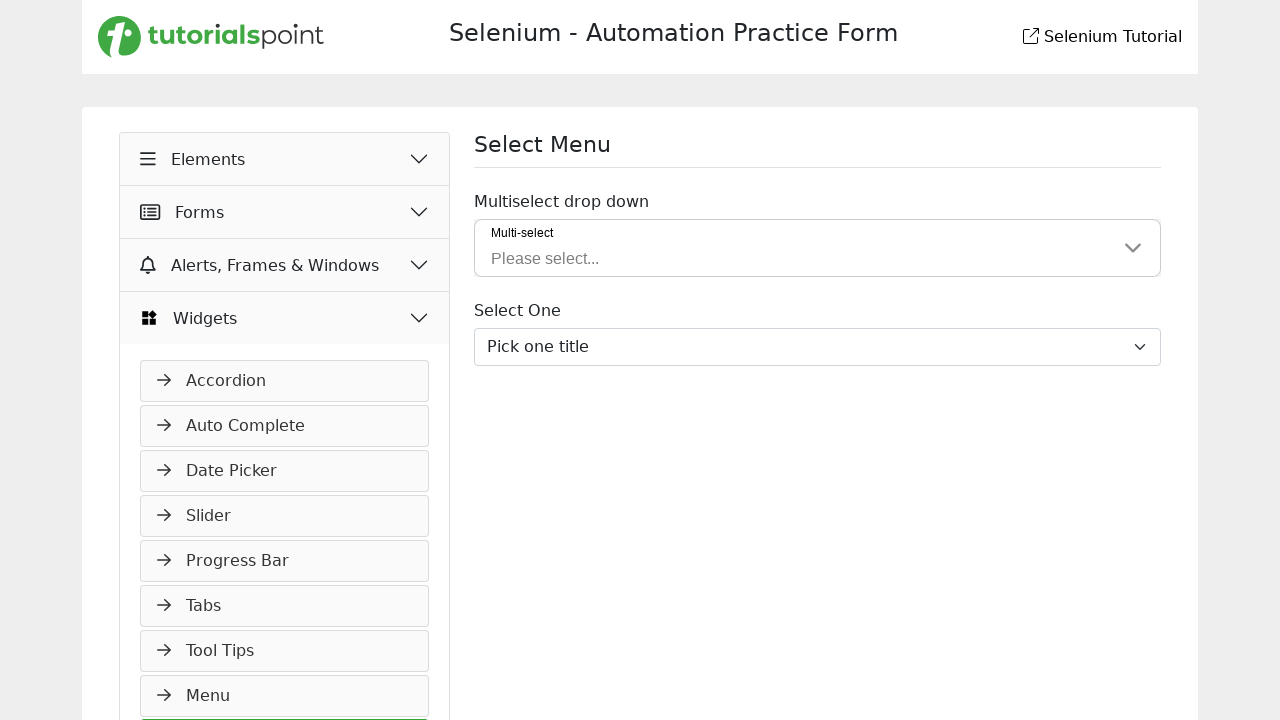

Scrolled dropdown into view
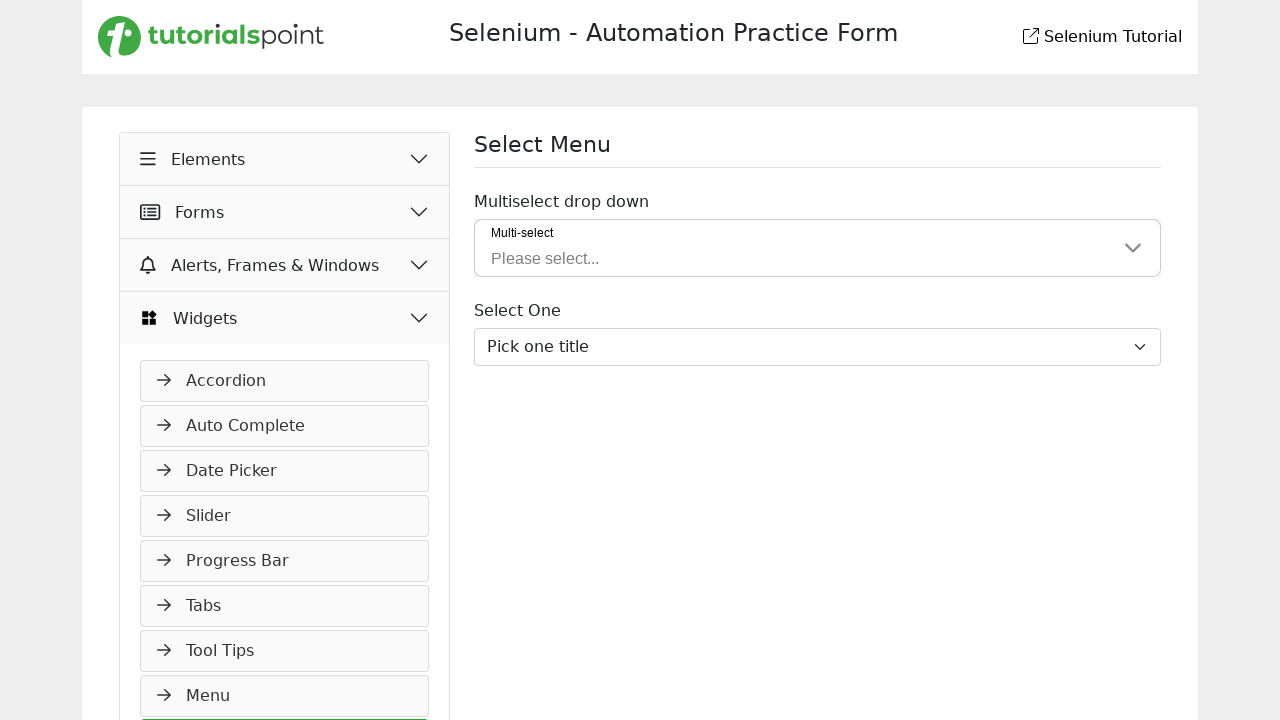

Selected dropdown option at index 3 on #inputGroupSelect03
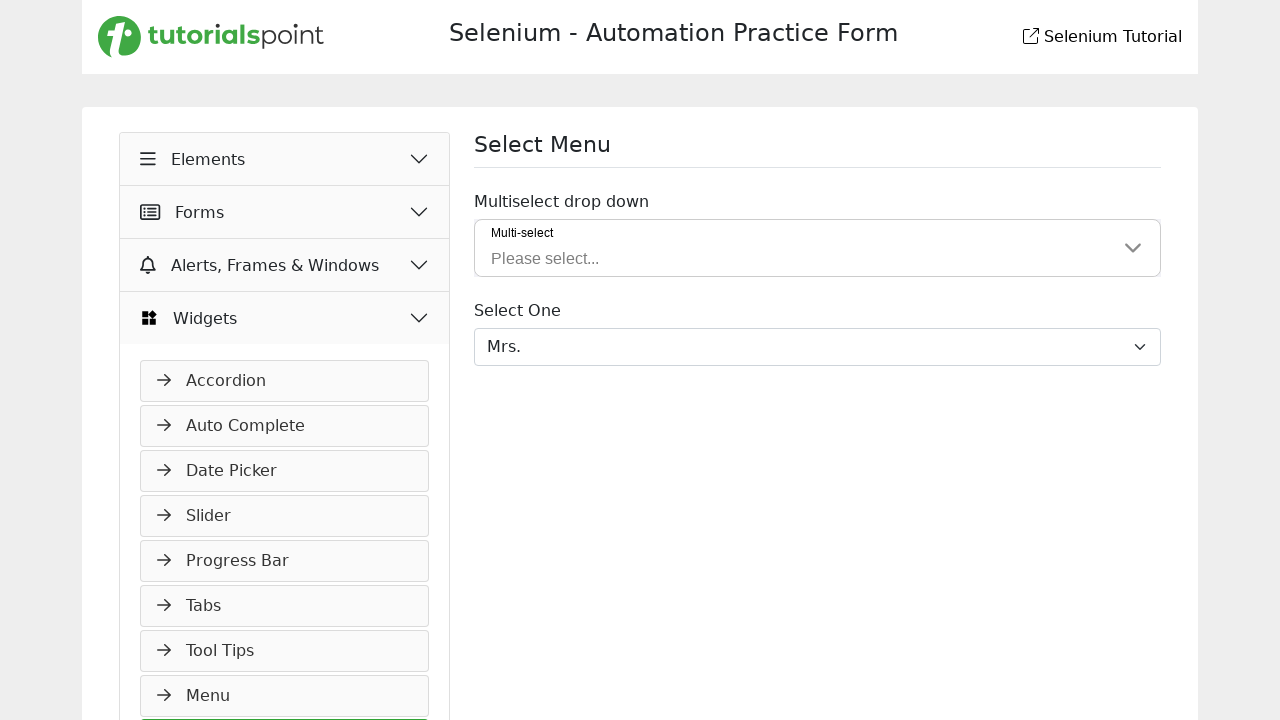

Brief wait after selecting by index
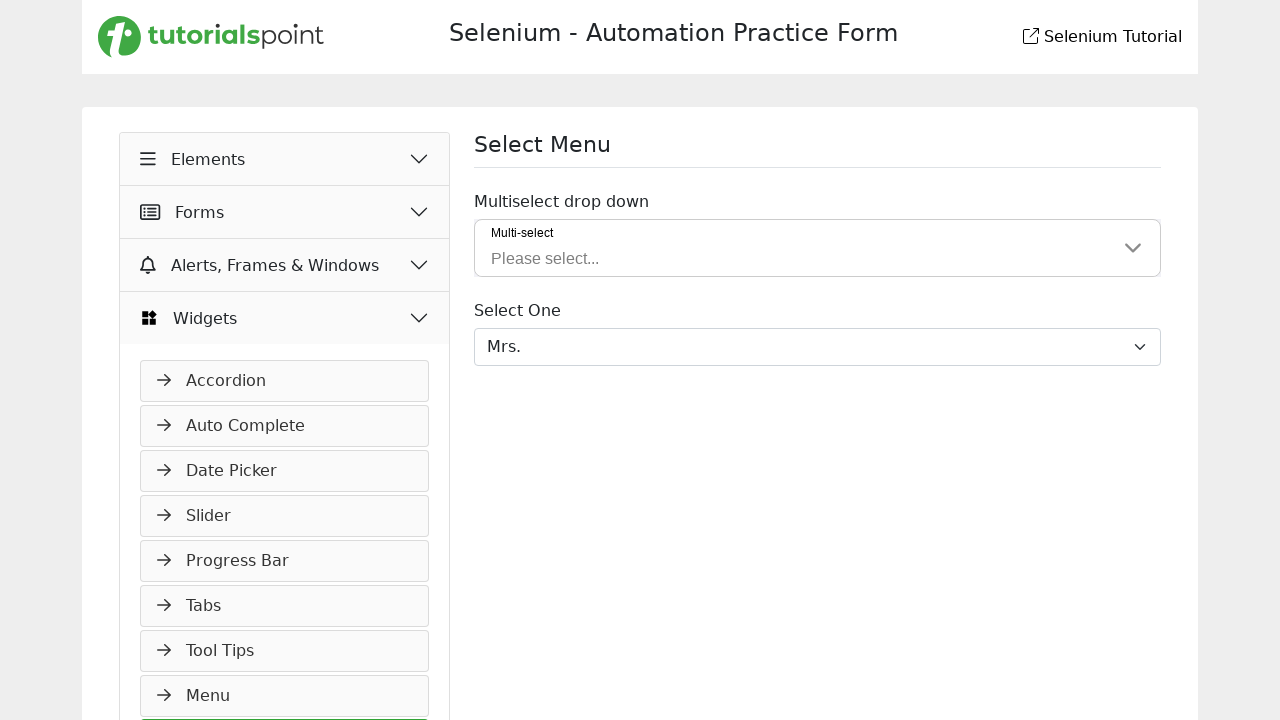

Selected dropdown option with label 'Mrs.' on #inputGroupSelect03
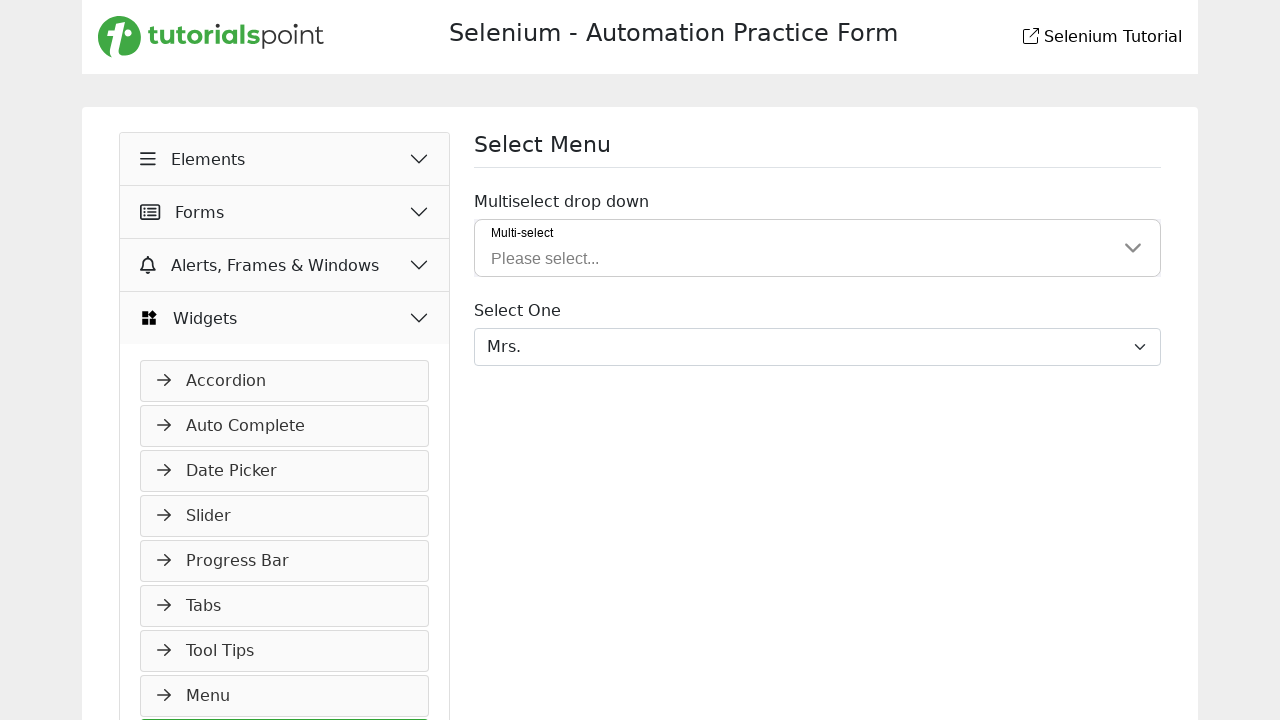

Waited to verify selection
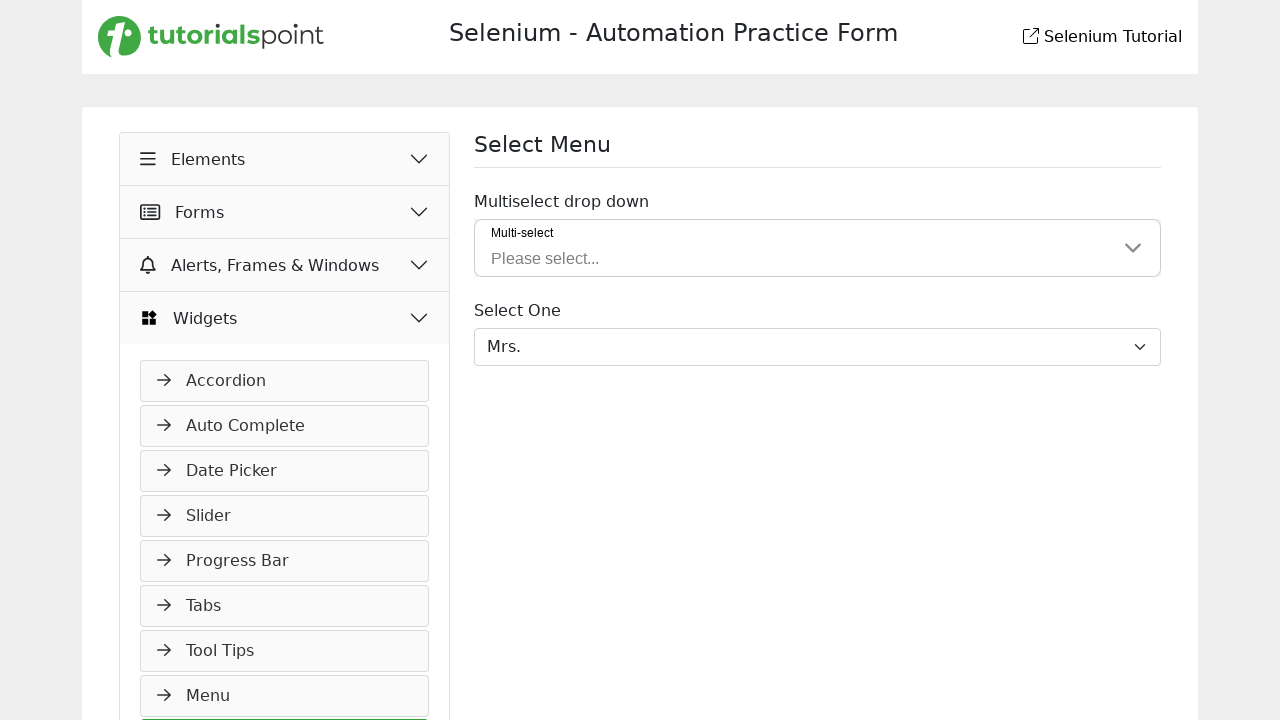

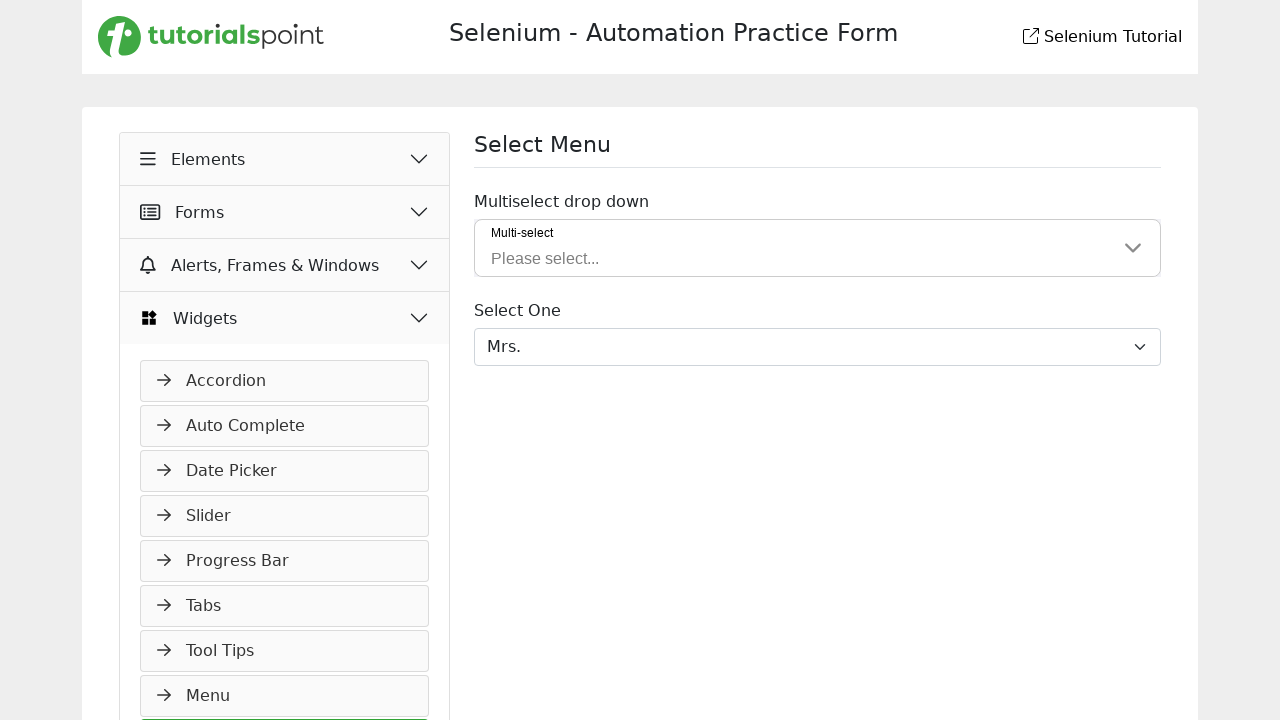